Tests JavaScript confirmation alert by clicking a button, accepting the alert to verify "Ok" message, then clicking again and dismissing to verify "Cancel" message.

Starting URL: https://loopcamp.vercel.app/javascript-alerts.html

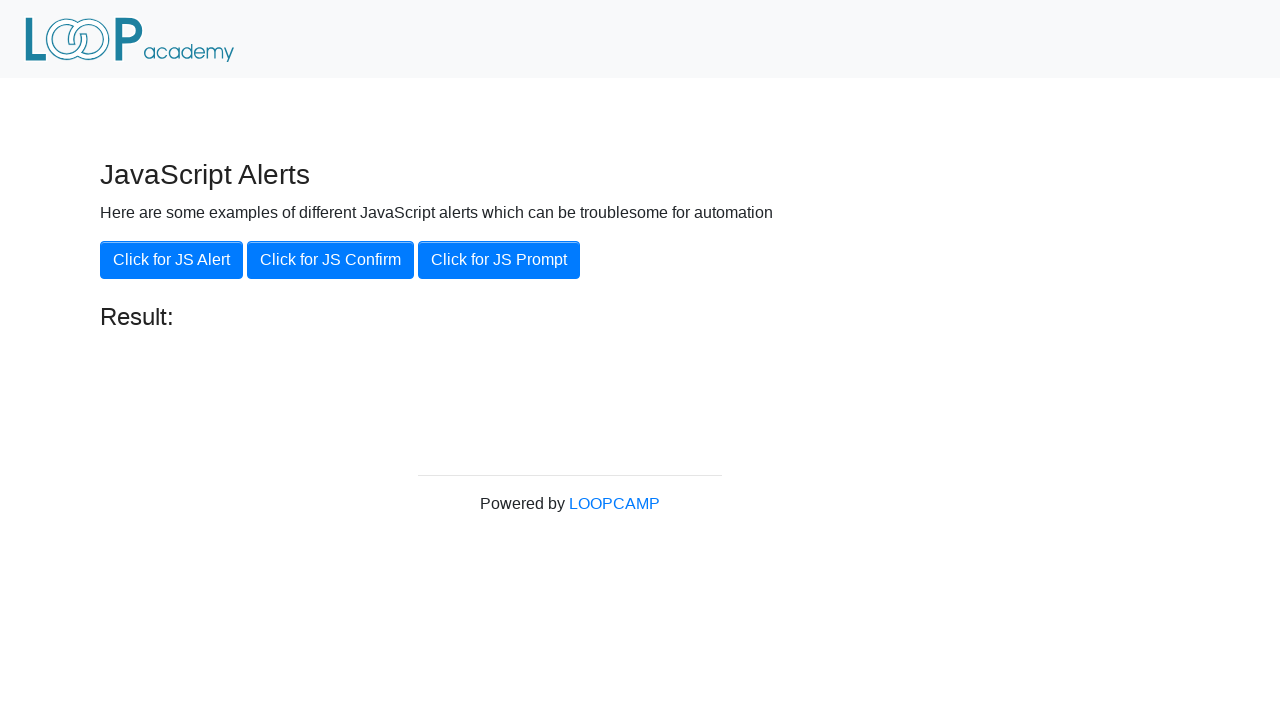

Set up dialog handler to accept confirmation alert
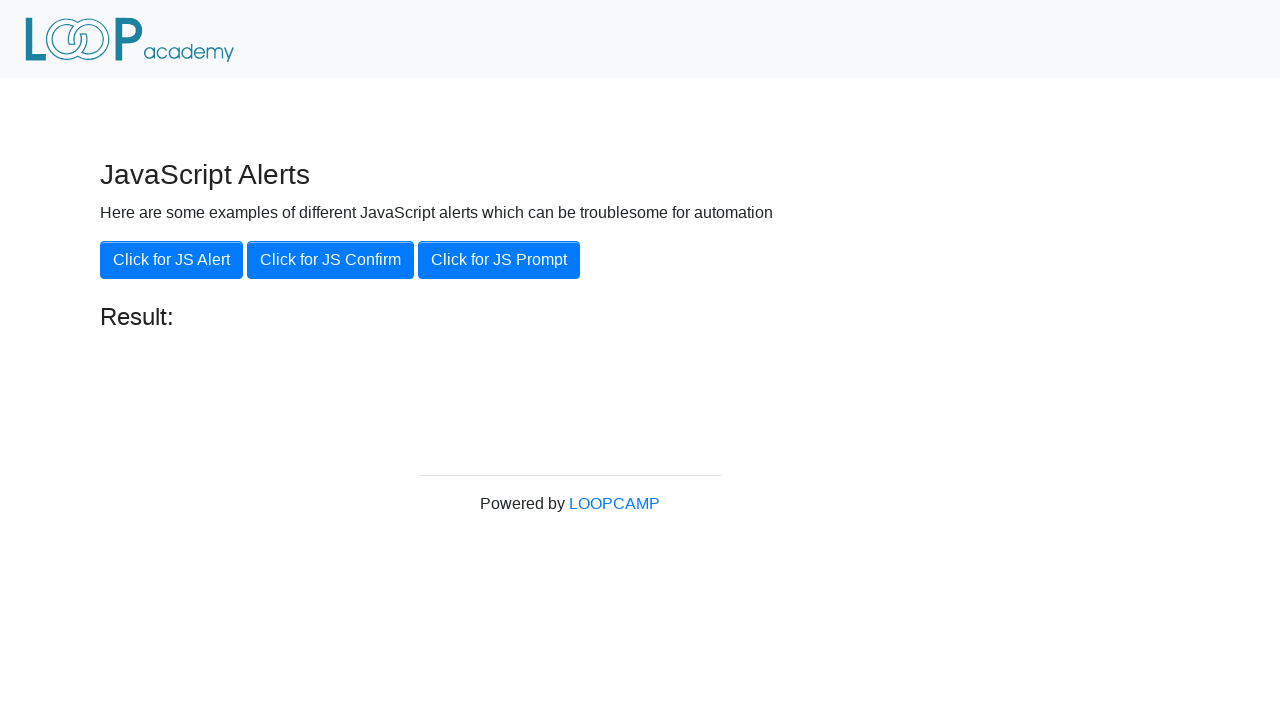

Clicked 'Click for JS Confirm' button at (330, 260) on xpath=//button[.='Click for JS Confirm']
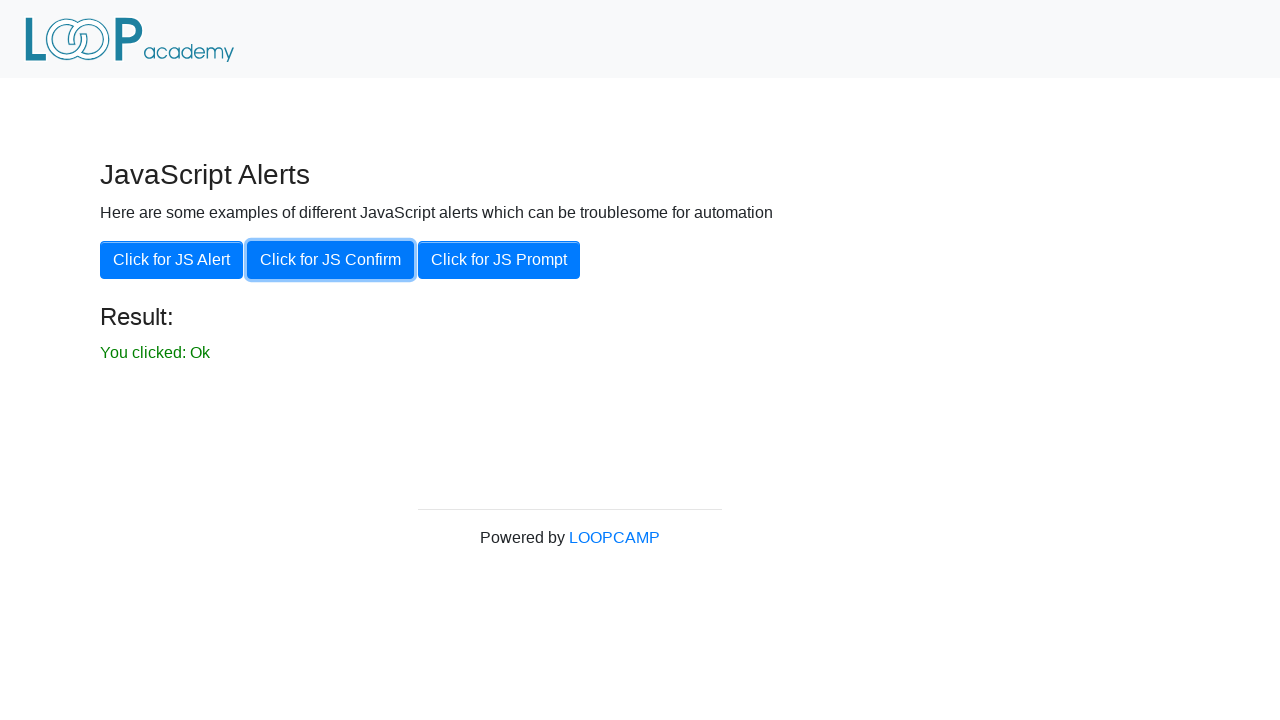

Result element appeared after accepting alert
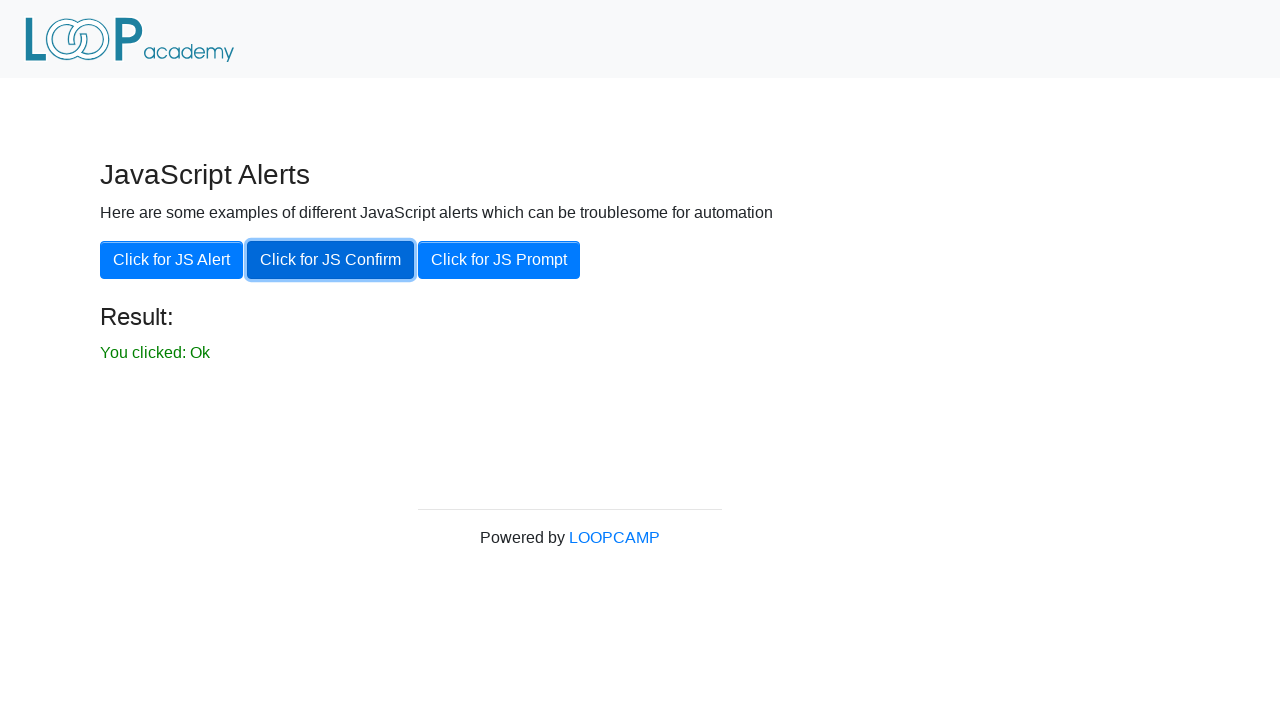

Retrieved result text: 'You clicked: Ok'
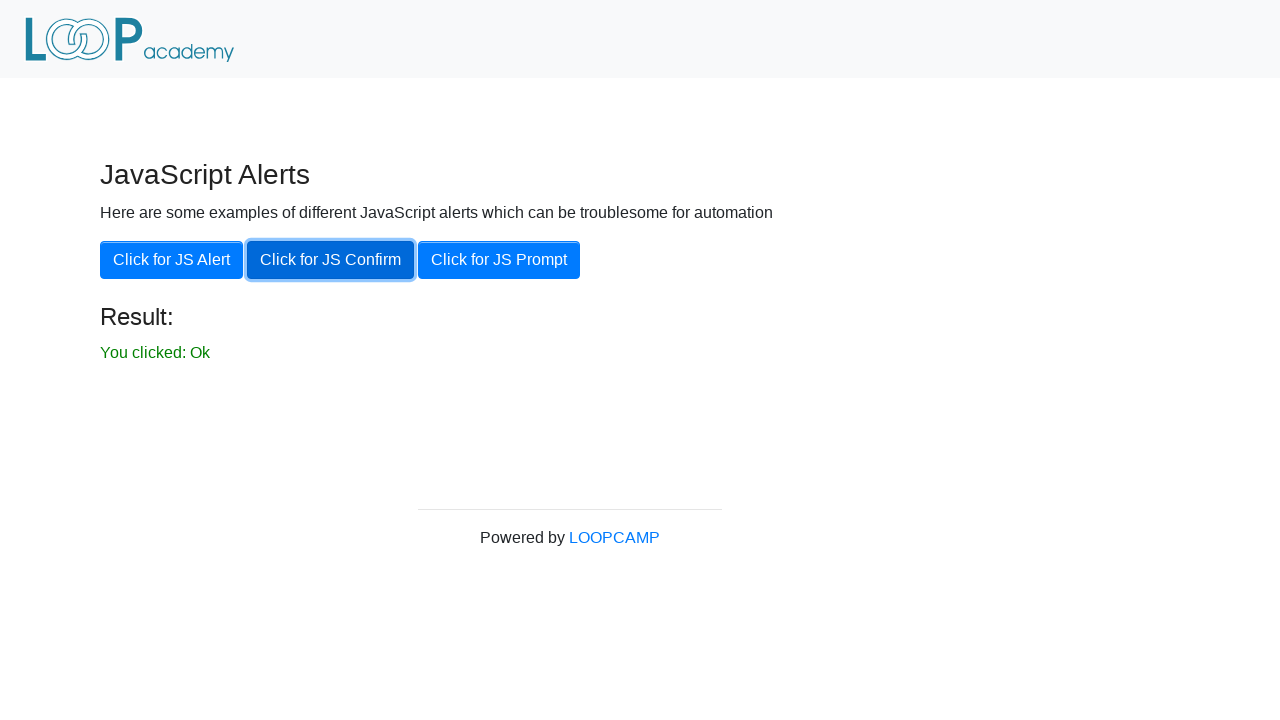

Verified result shows 'You clicked: Ok'
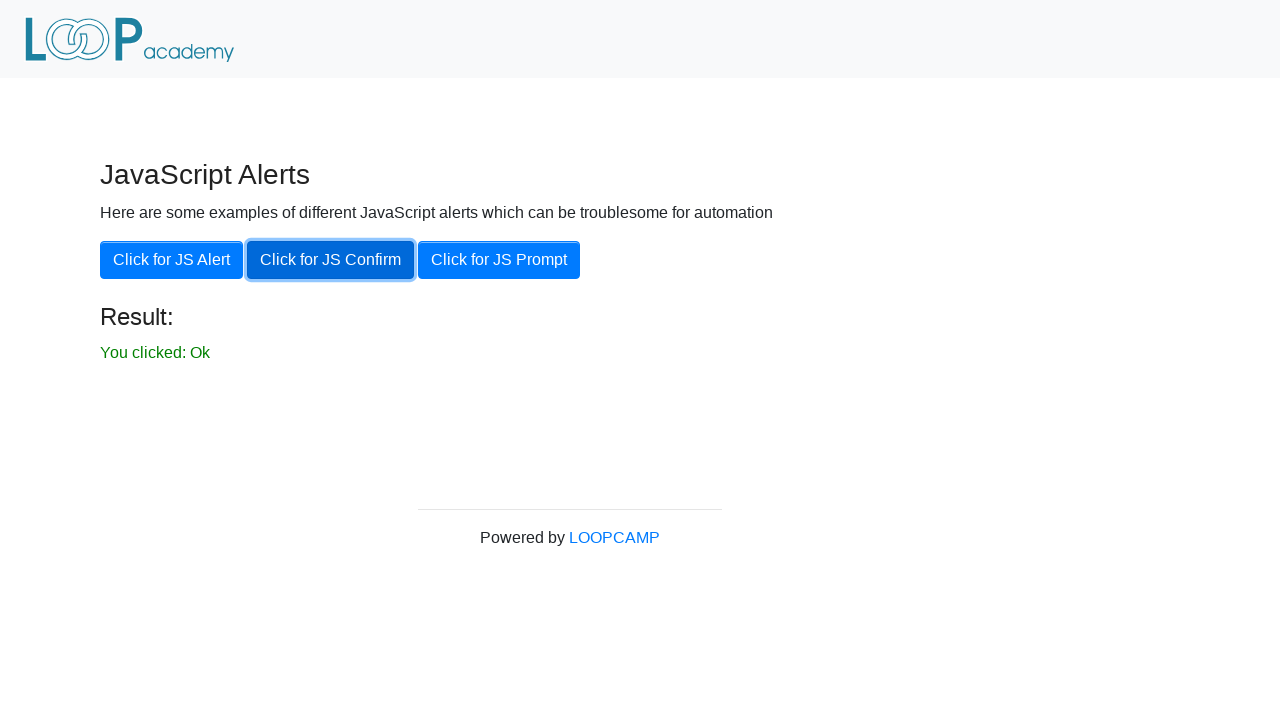

Set up dialog handler to dismiss confirmation alert
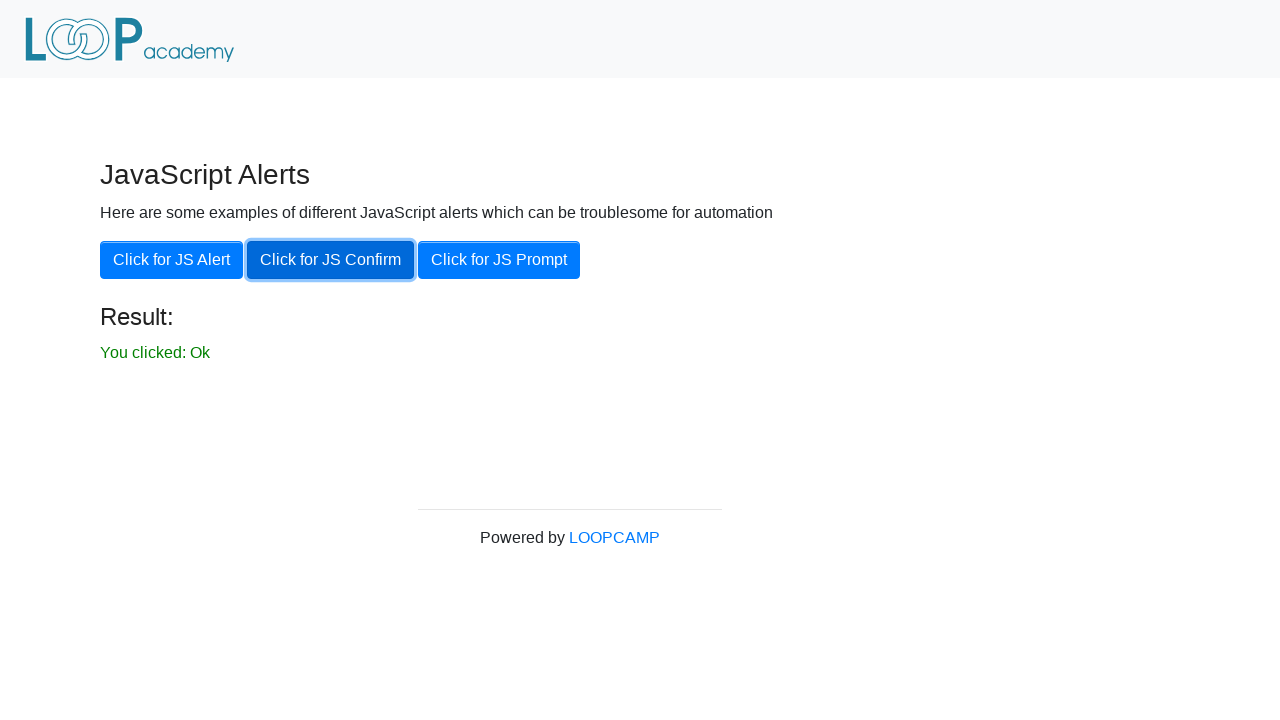

Clicked 'Click for JS Confirm' button again at (330, 260) on xpath=//button[.='Click for JS Confirm']
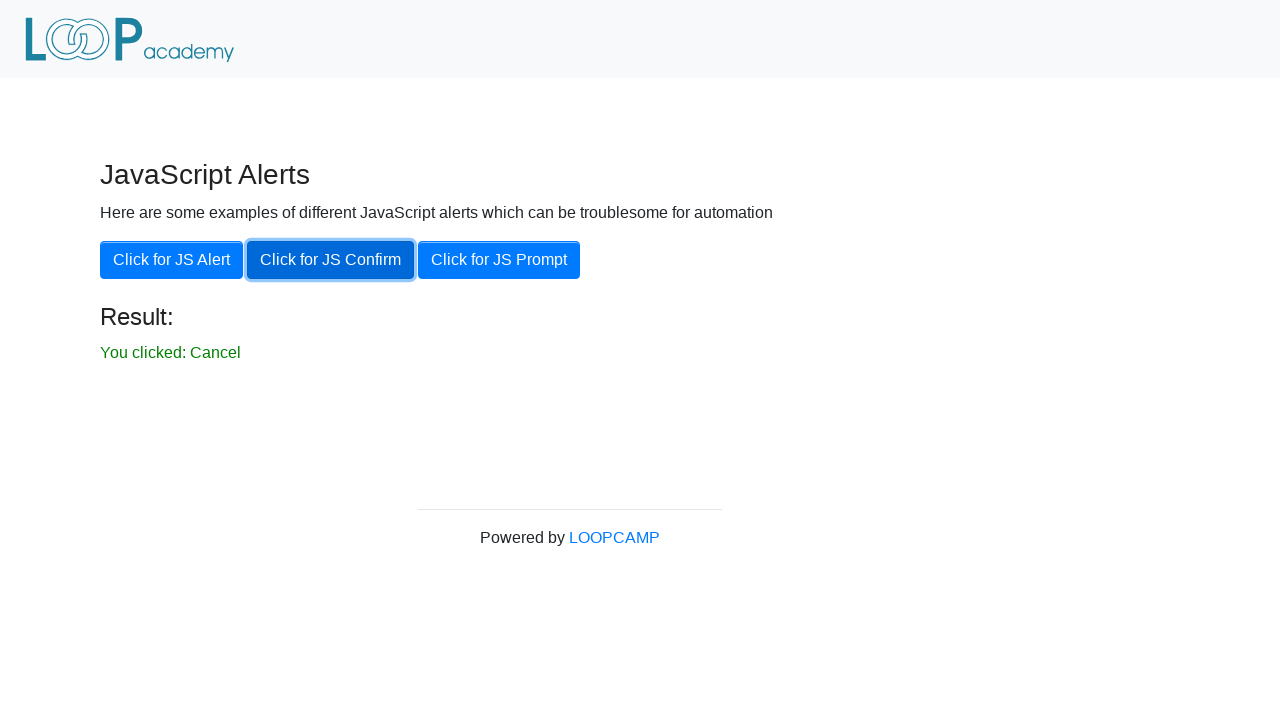

Result updated after dismissing alert
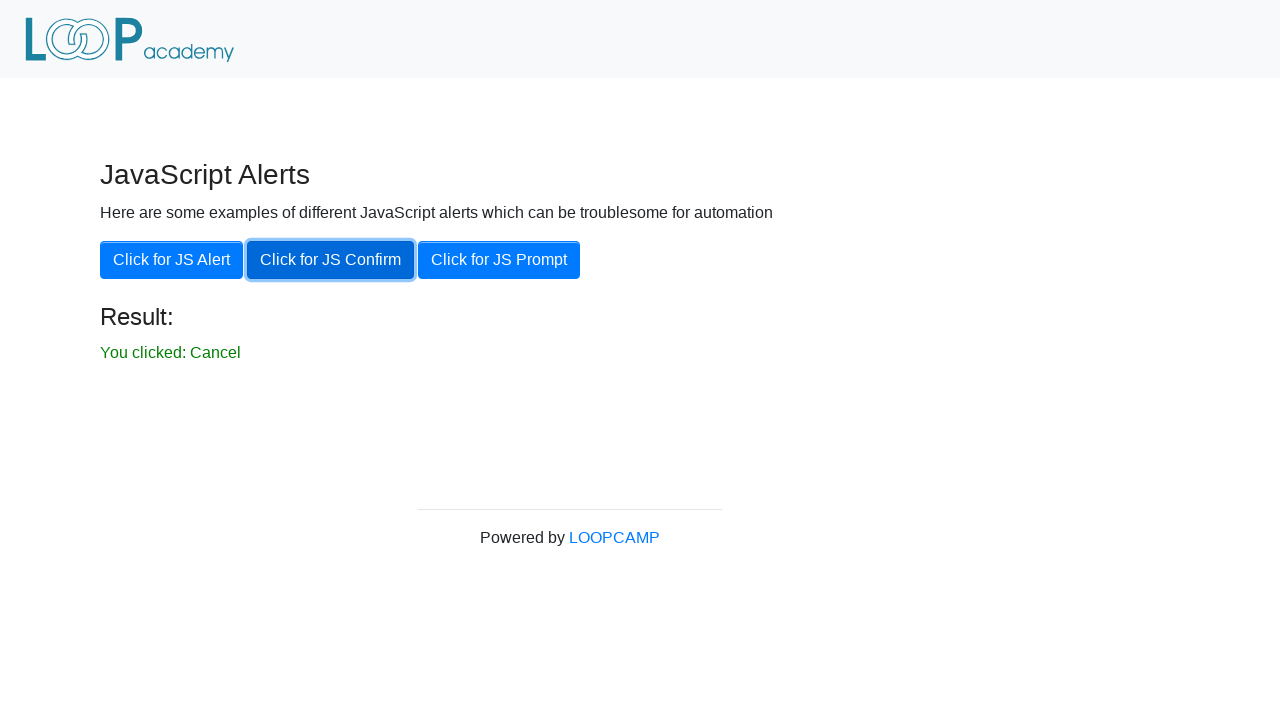

Retrieved result text: 'You clicked: Cancel'
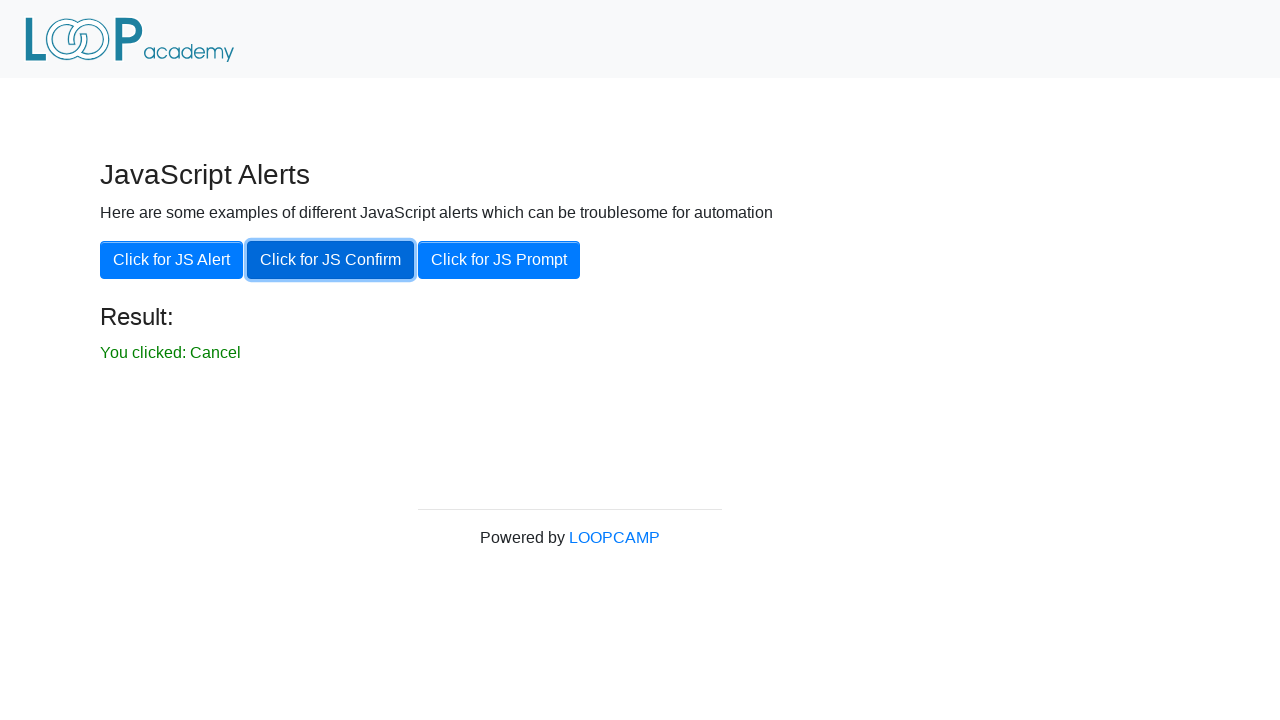

Verified result shows 'You clicked: Cancel'
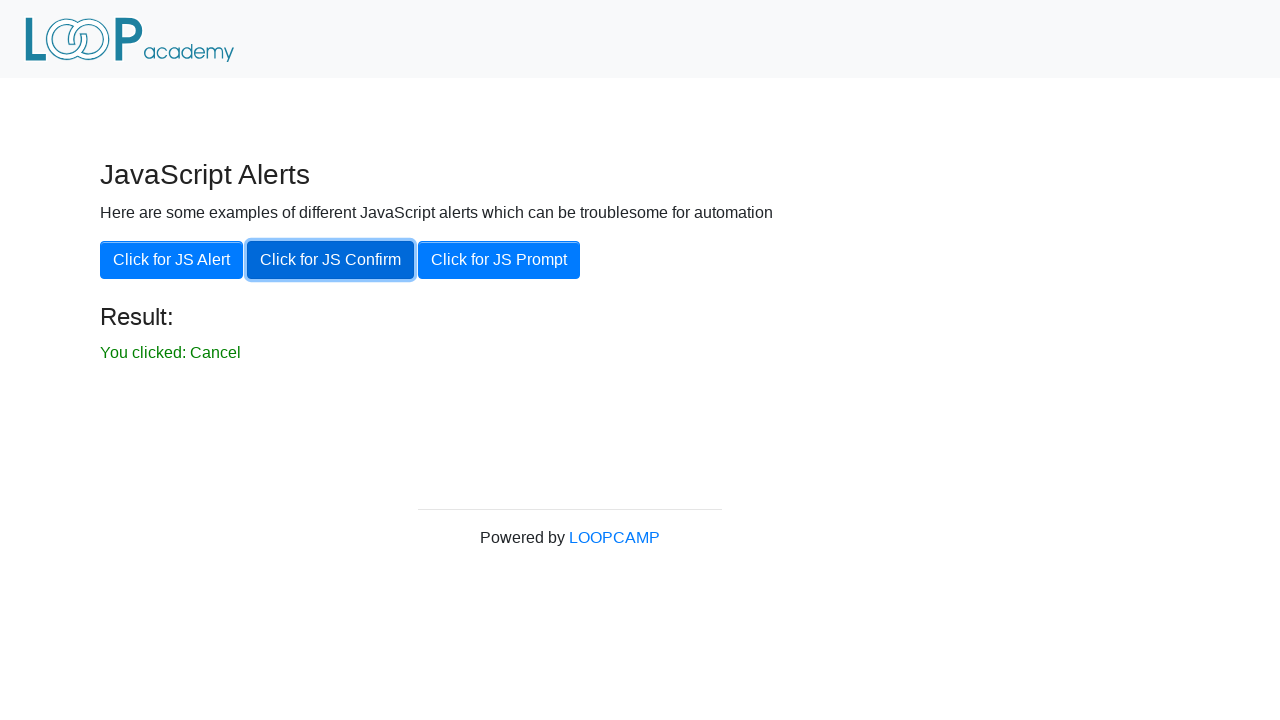

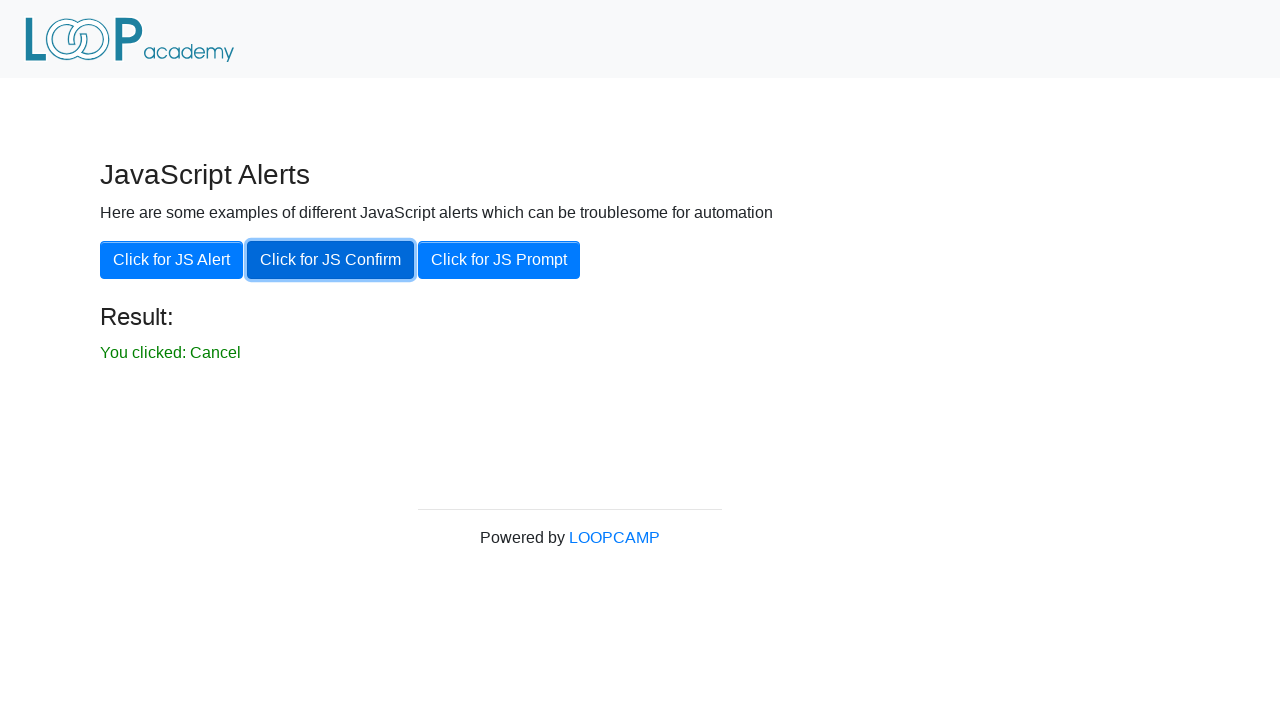